Tests dropdown selection functionality by selecting an option from a dropdown menu and verifying the selection

Starting URL: https://the-internet.herokuapp.com/dropdown

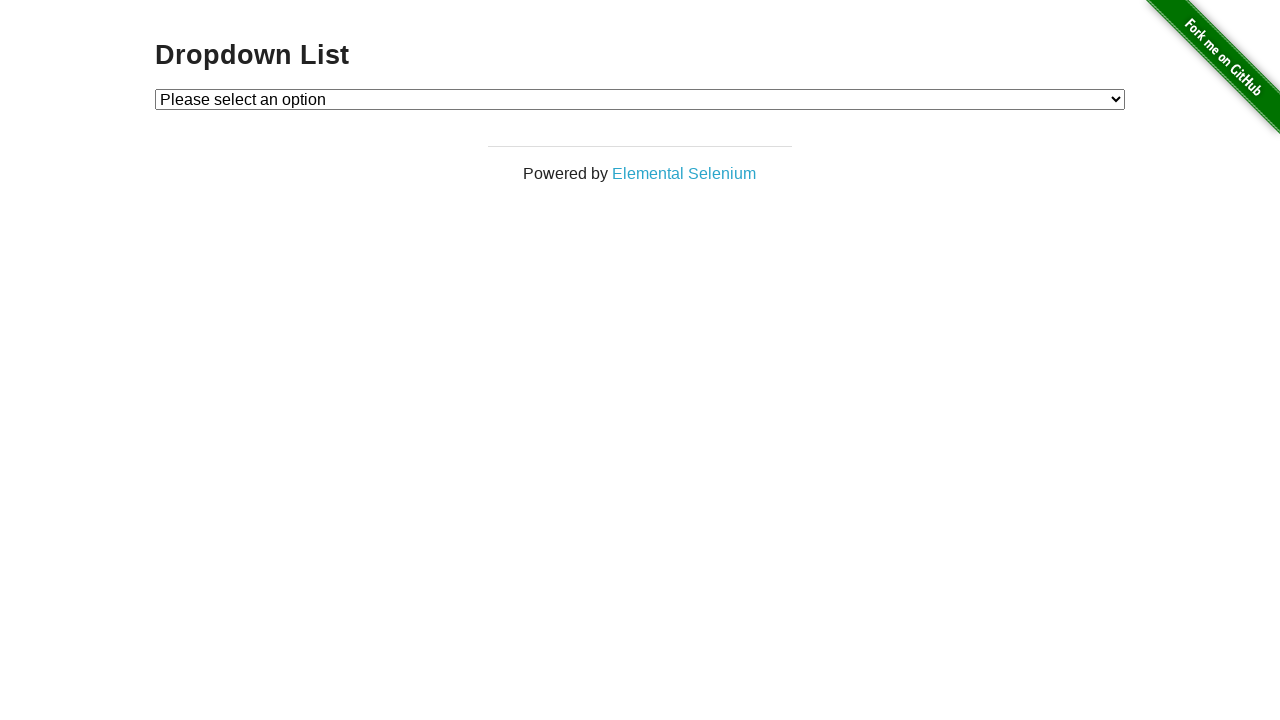

Waited for dropdown to be visible
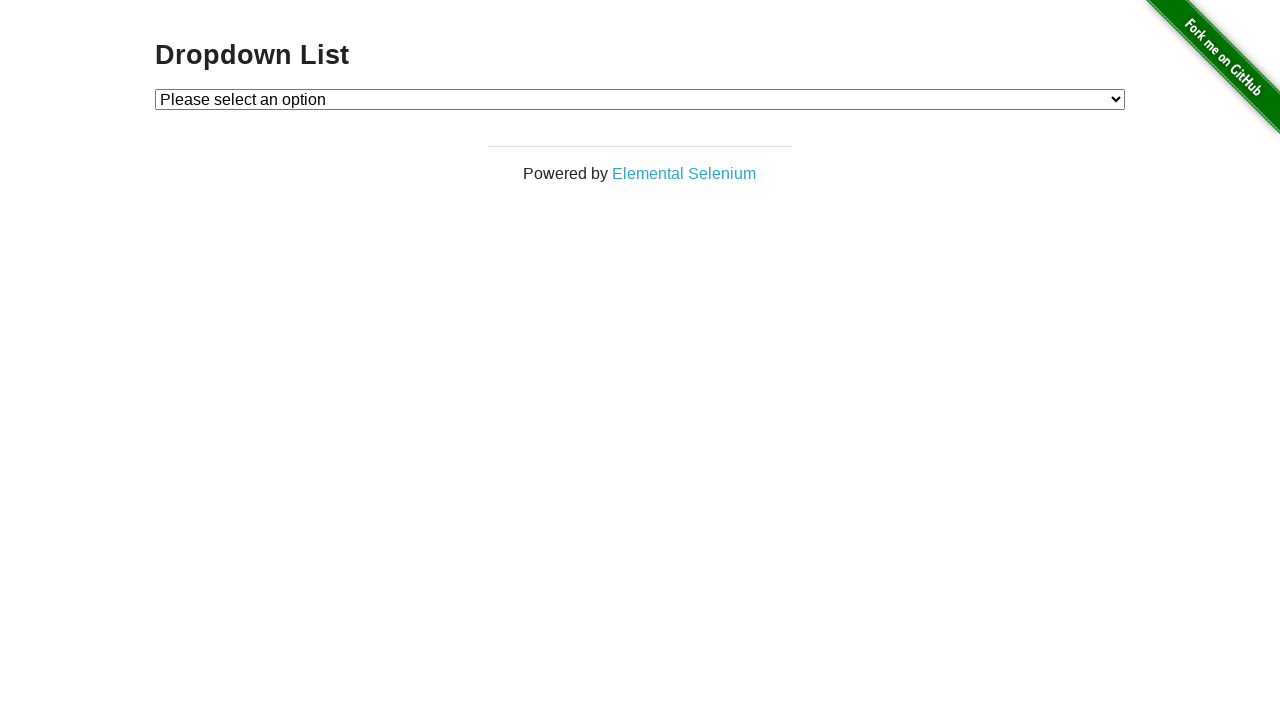

Selected 'Option 1' from dropdown menu on #dropdown
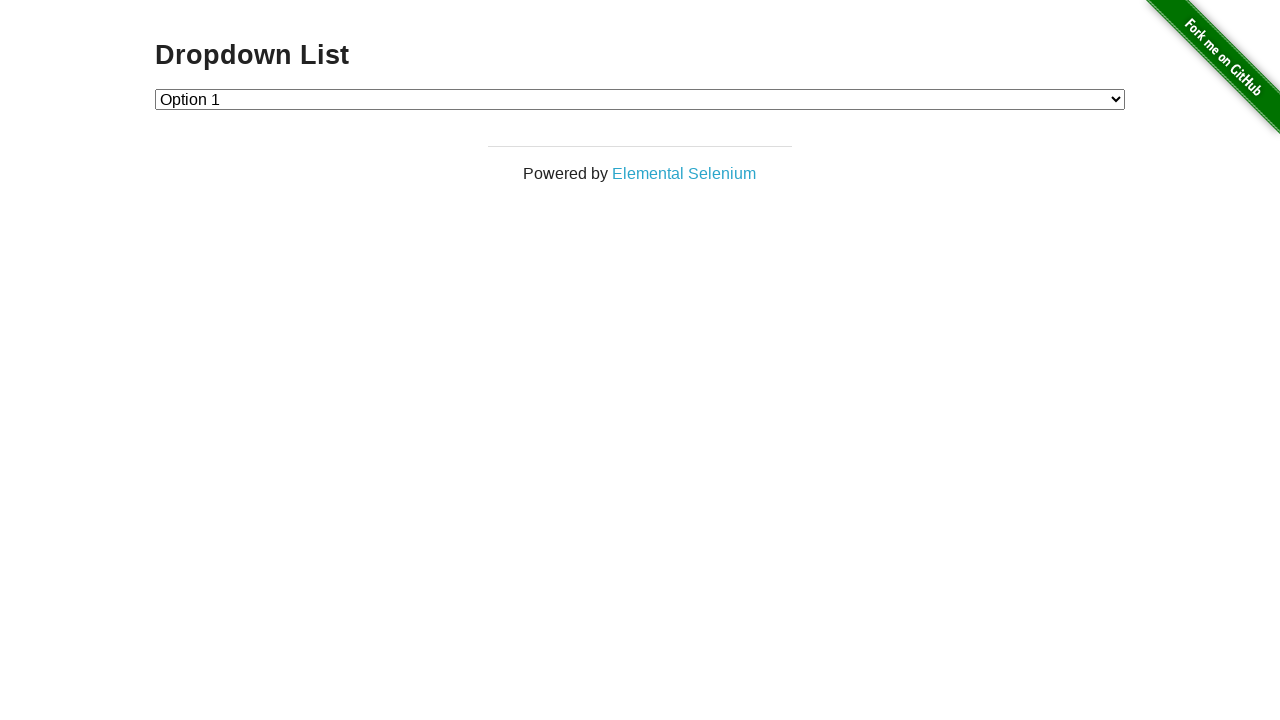

Verified that 'Option 1' was selected (value = '1')
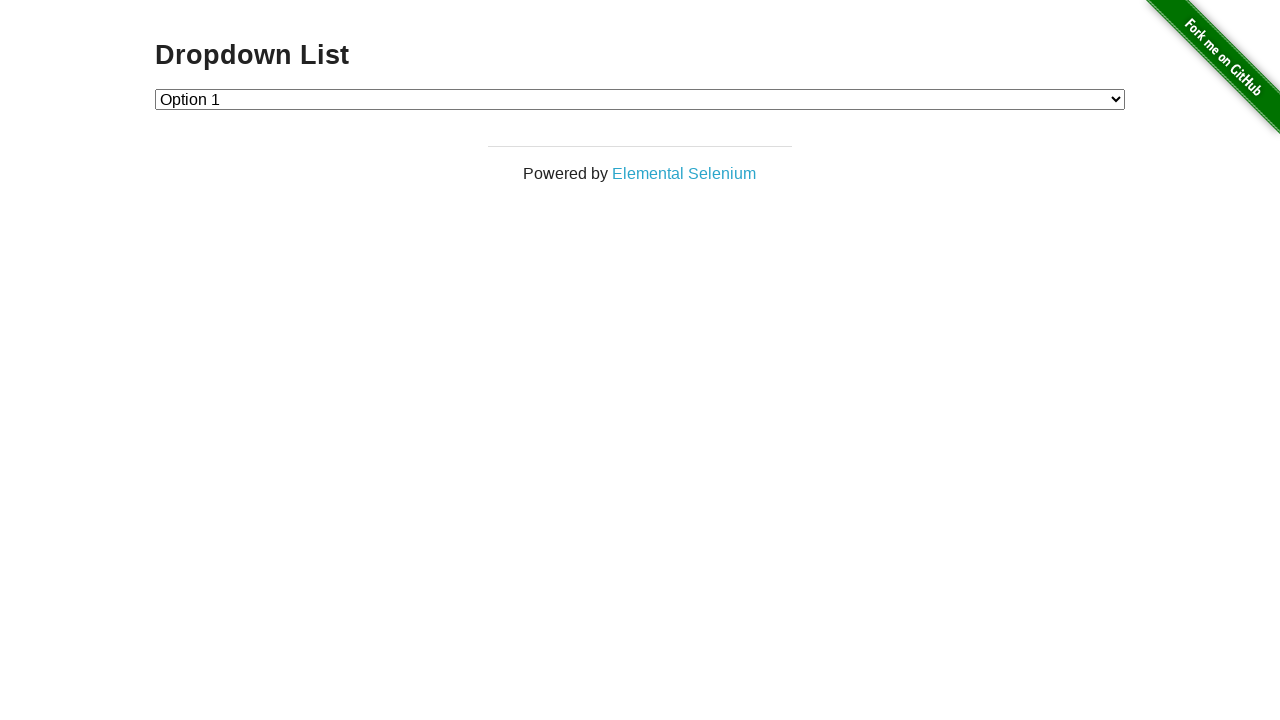

Selected 'Option 2' from dropdown menu on #dropdown
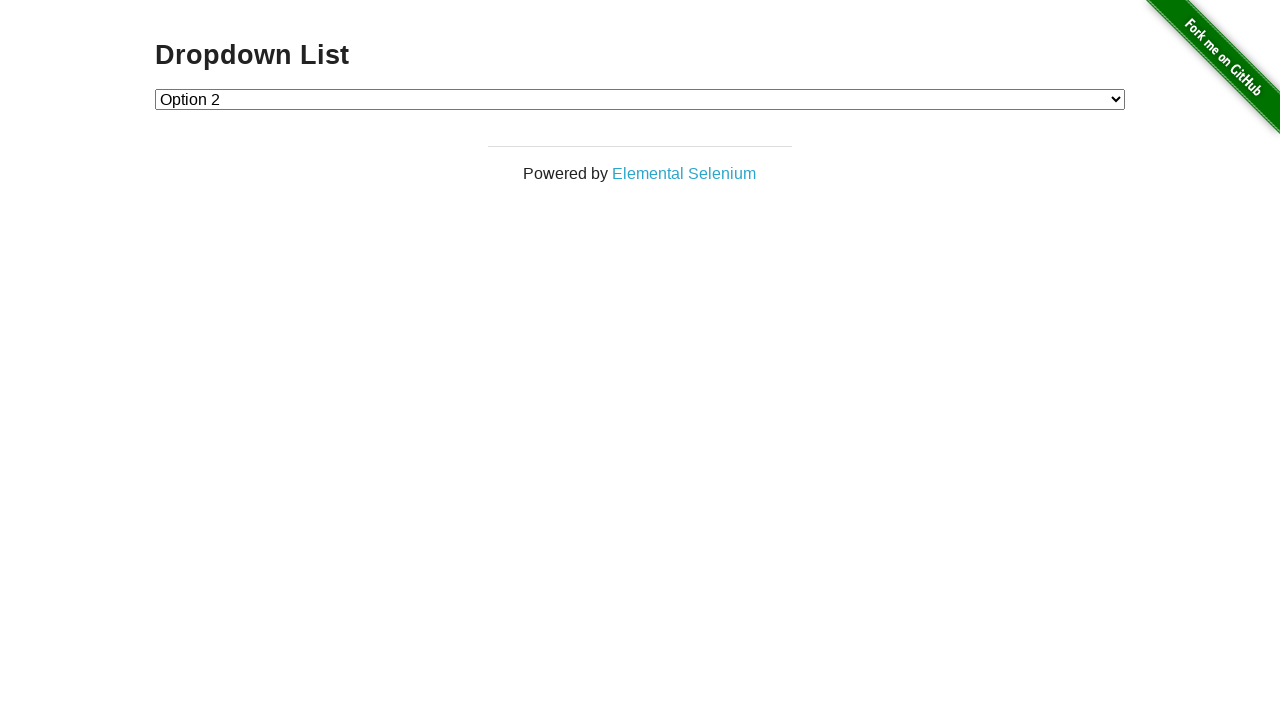

Verified that 'Option 2' was selected (value = '2')
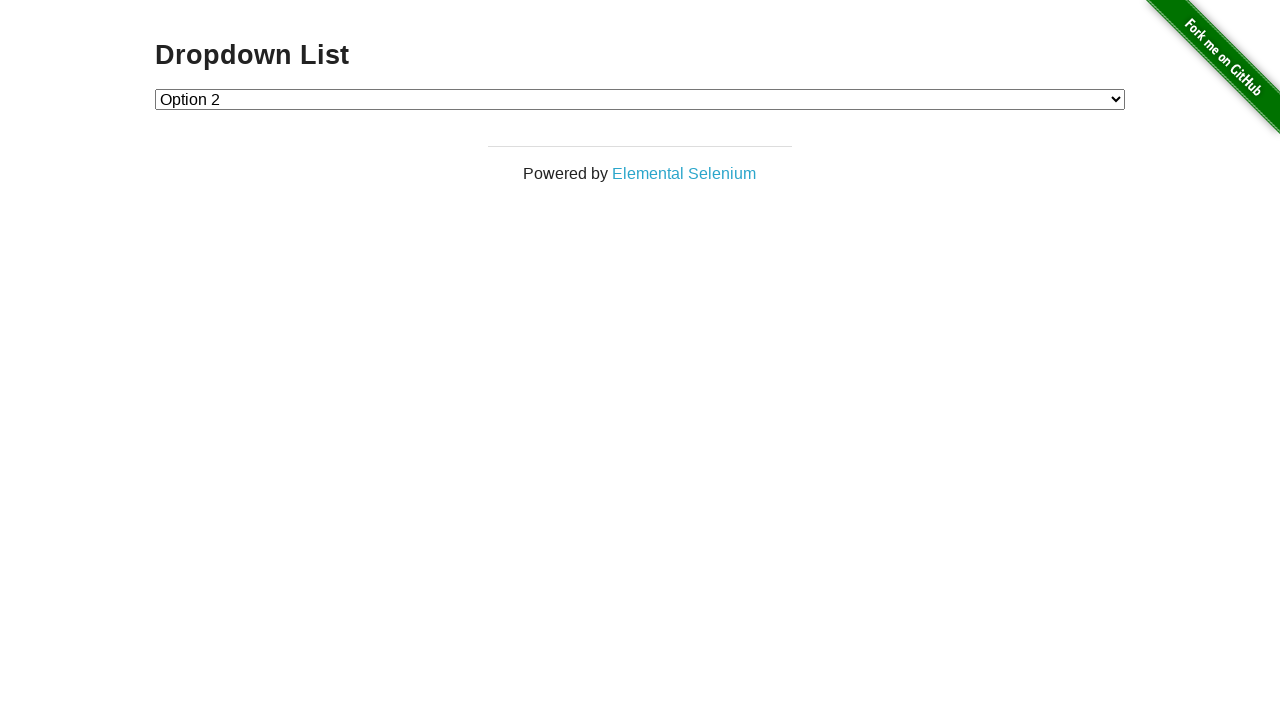

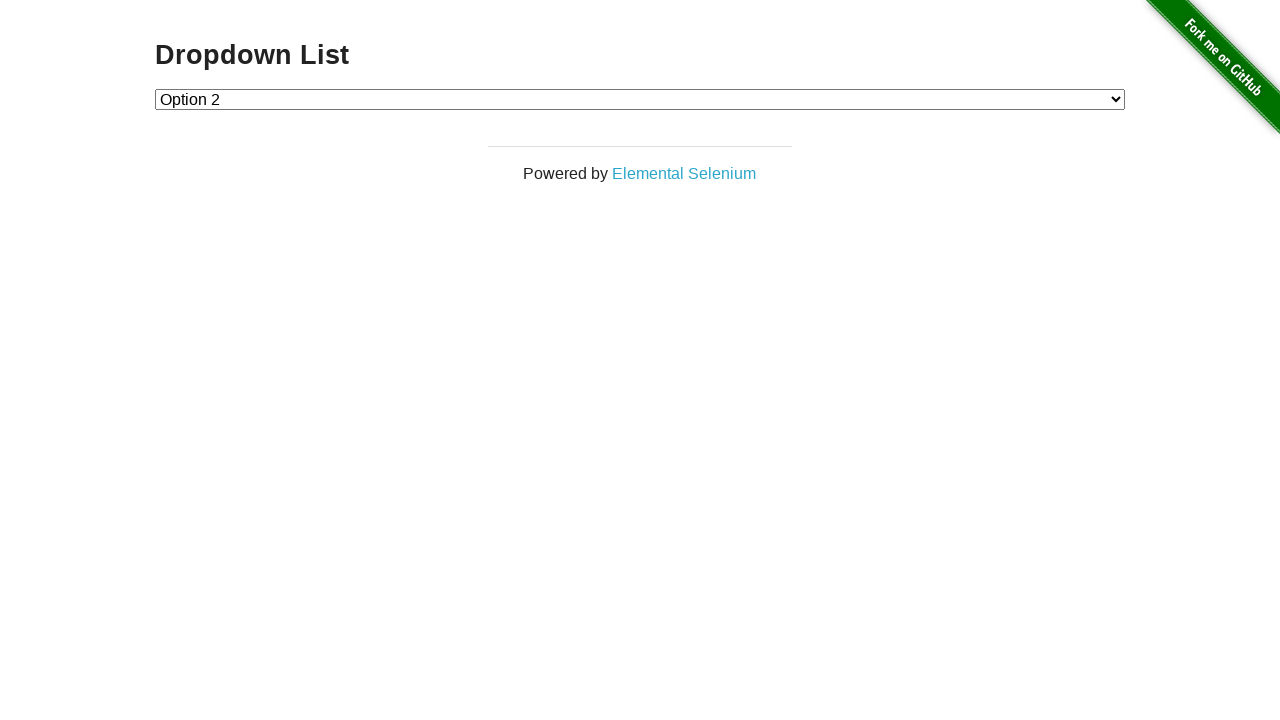